Tests infinite scroll functionality on a news/fact-checking website by scrolling multiple times to trigger AJAX content loading and verifying that content elements appear.

Starting URL: http://piyao.sina.cn/

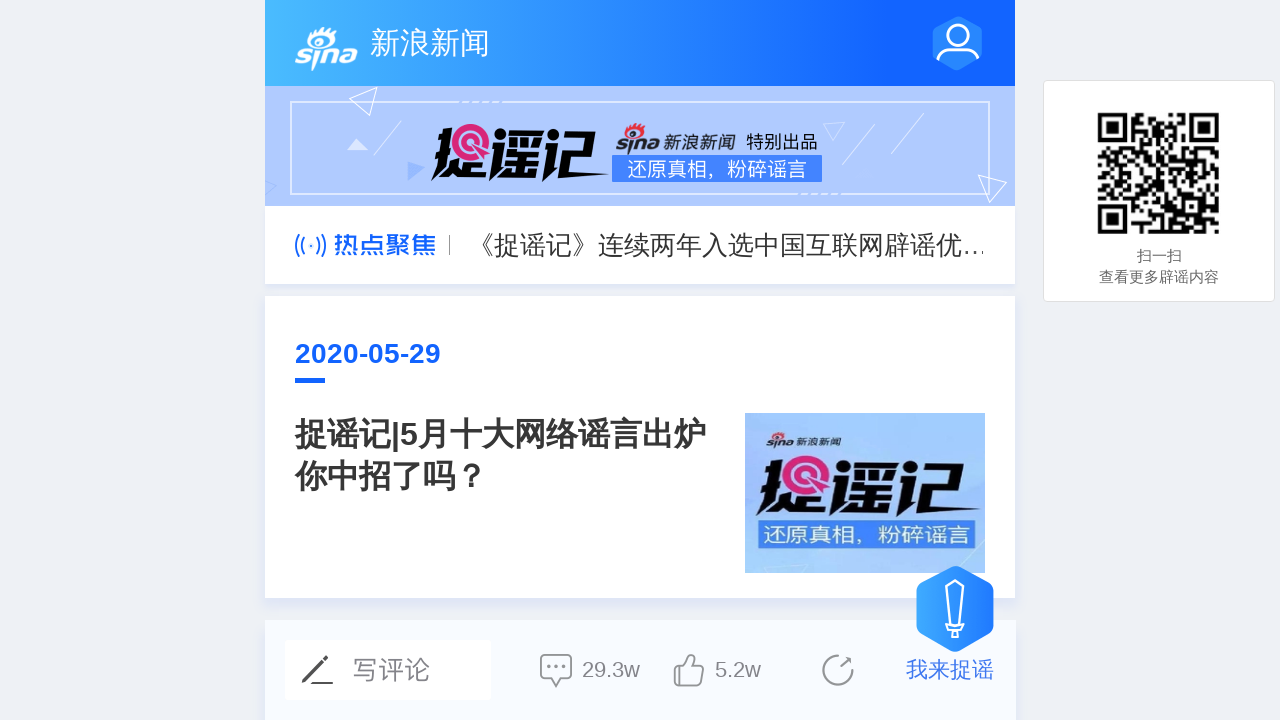

Waited 3 seconds for initial page content to load
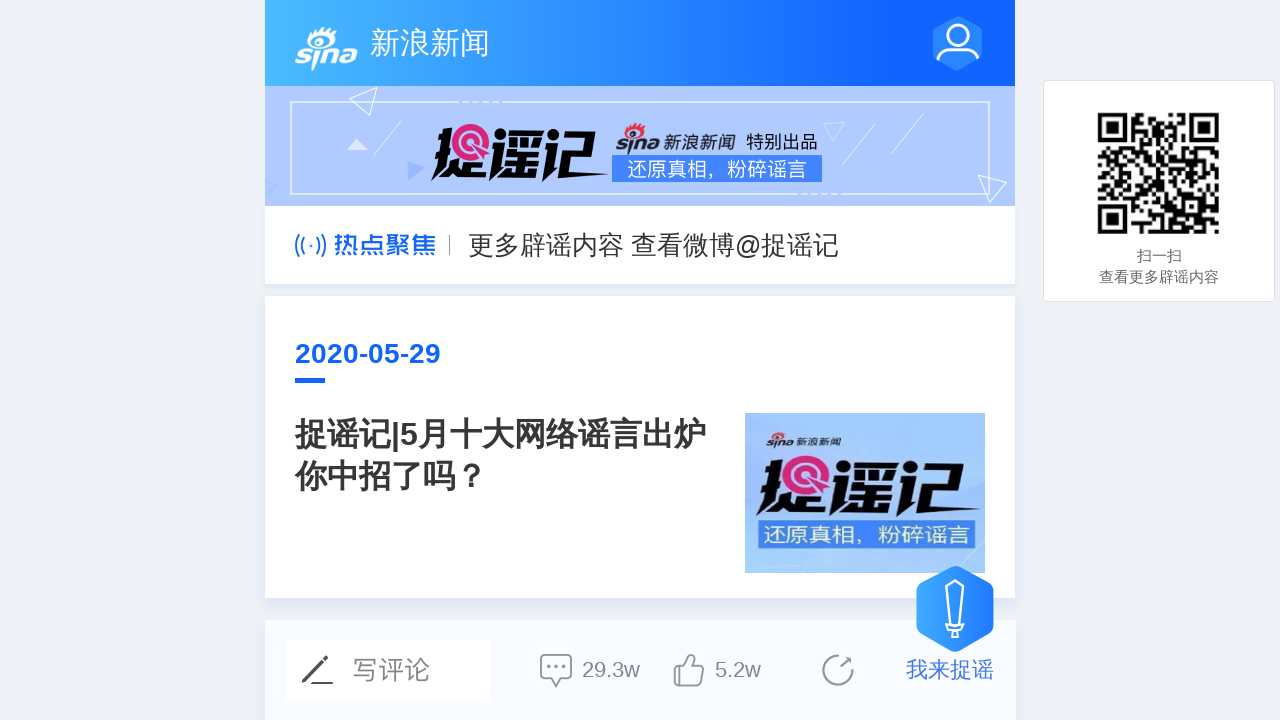

Scrolled to bottom of page (iteration 1/10)
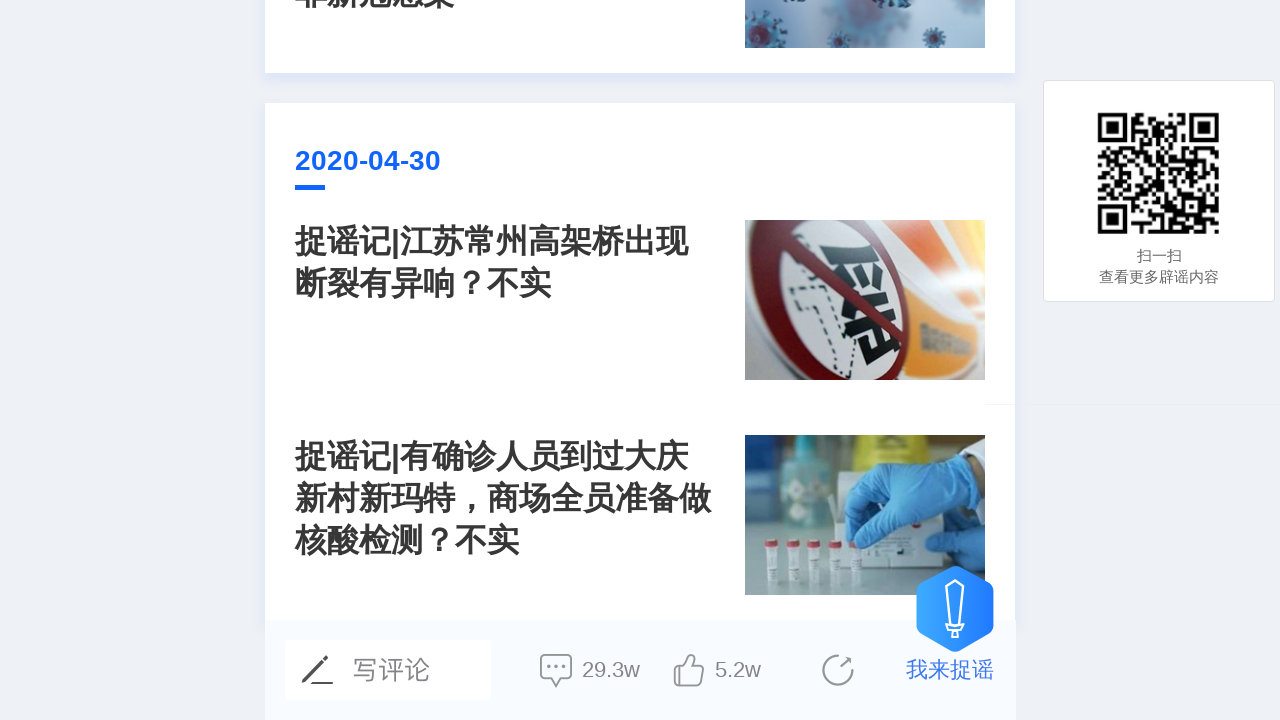

Waited 2 seconds for AJAX content to load (iteration 1/10)
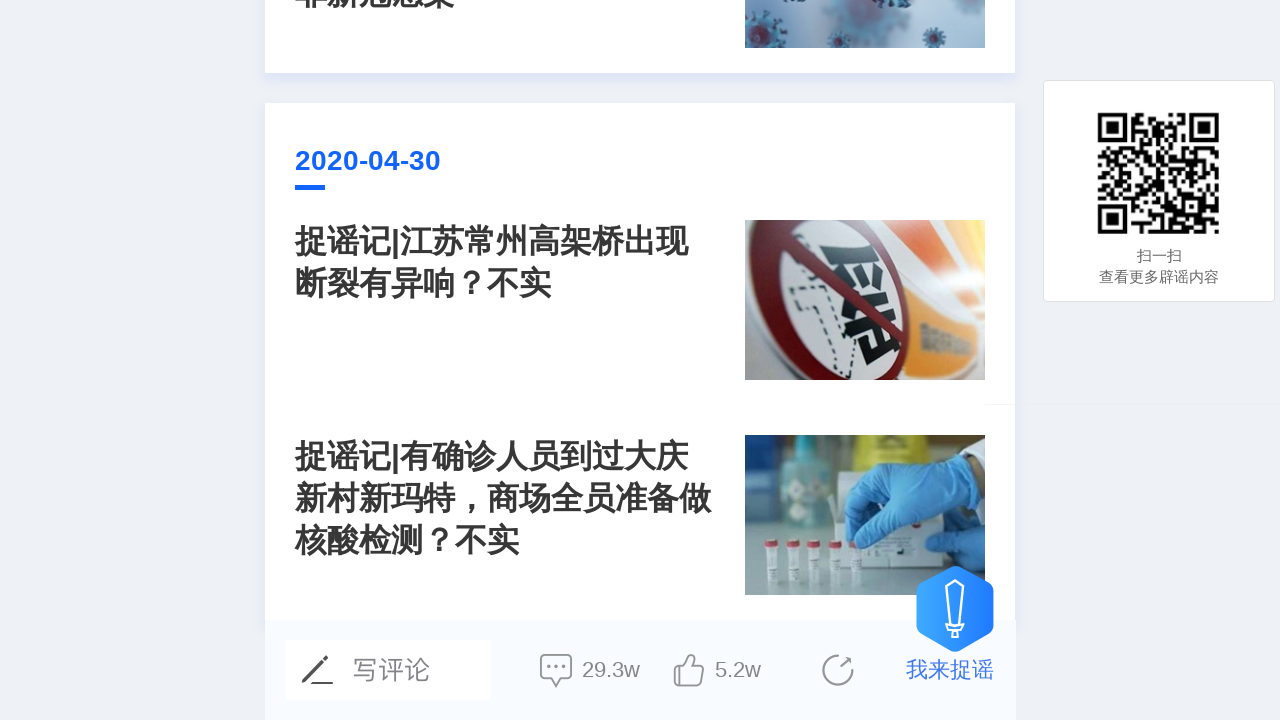

Scrolled to bottom of page (iteration 2/10)
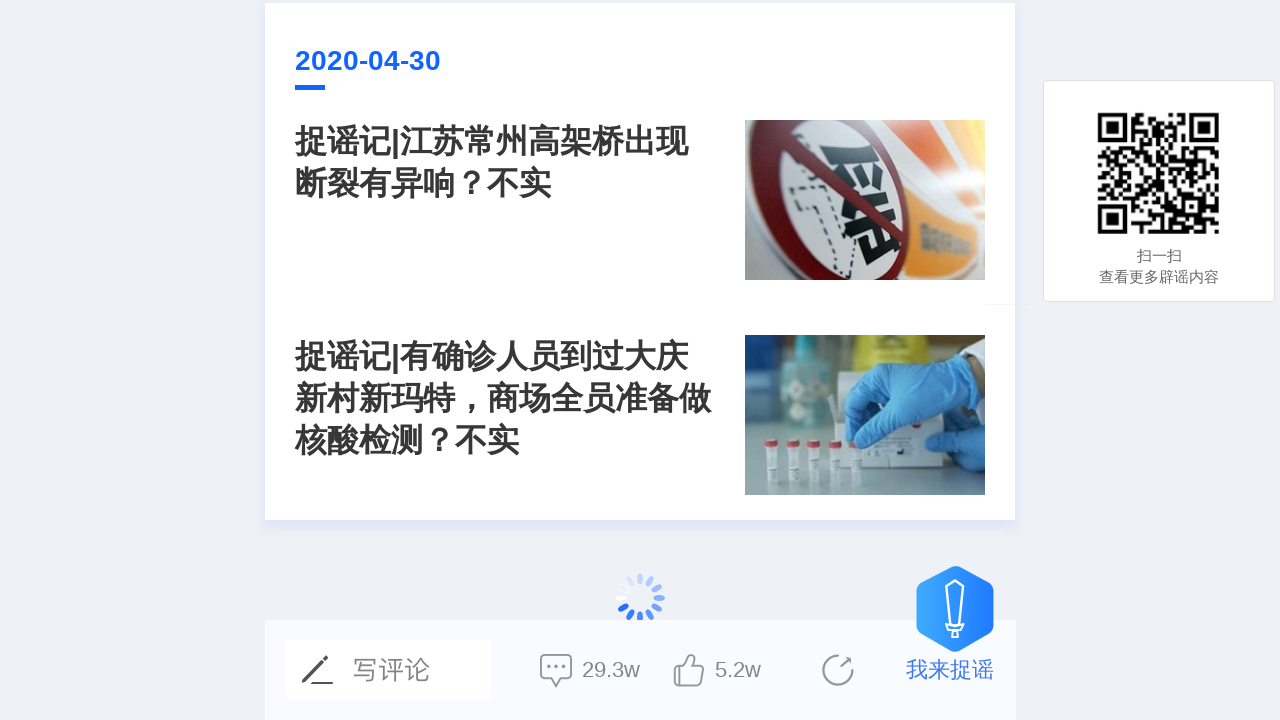

Waited 2 seconds for AJAX content to load (iteration 2/10)
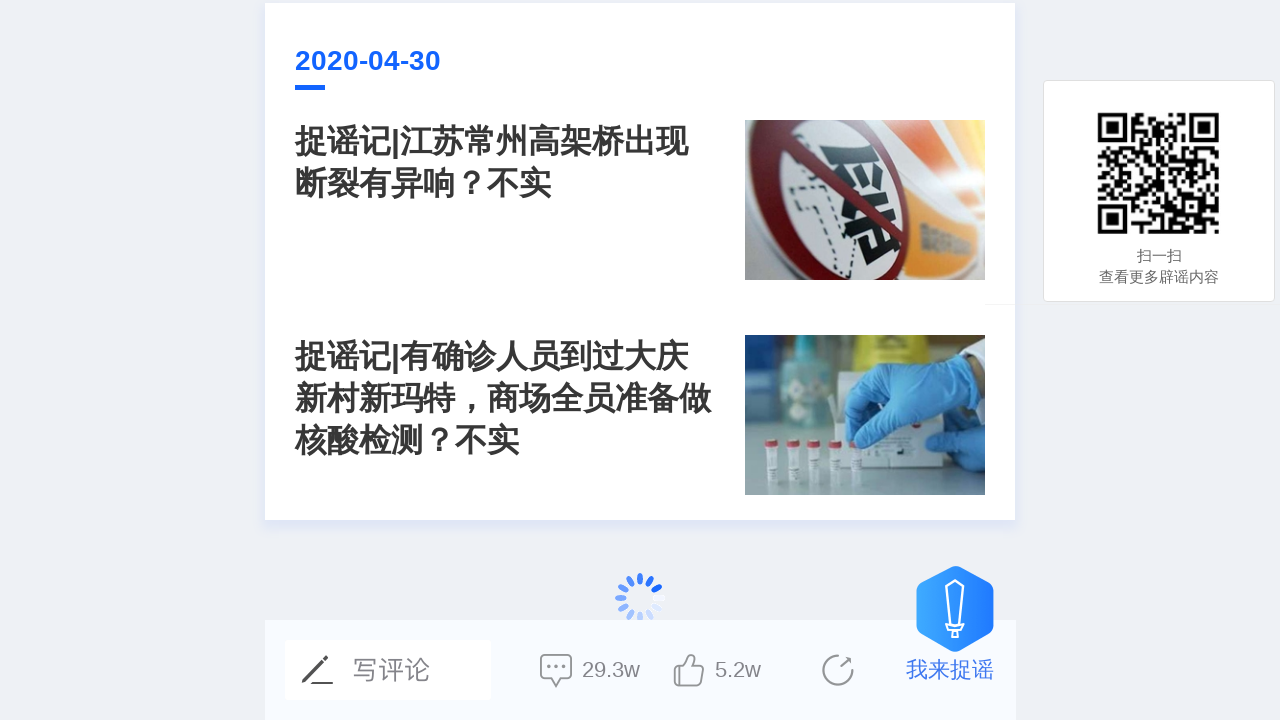

Scrolled to bottom of page (iteration 3/10)
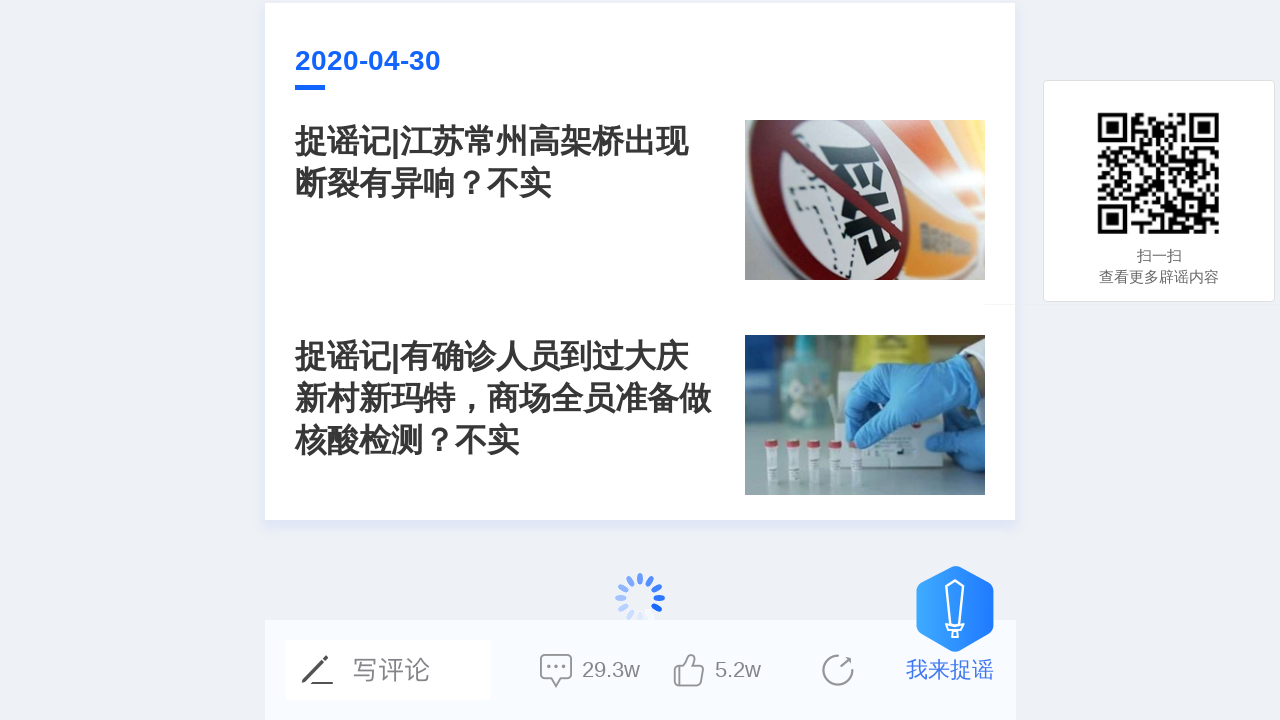

Waited 2 seconds for AJAX content to load (iteration 3/10)
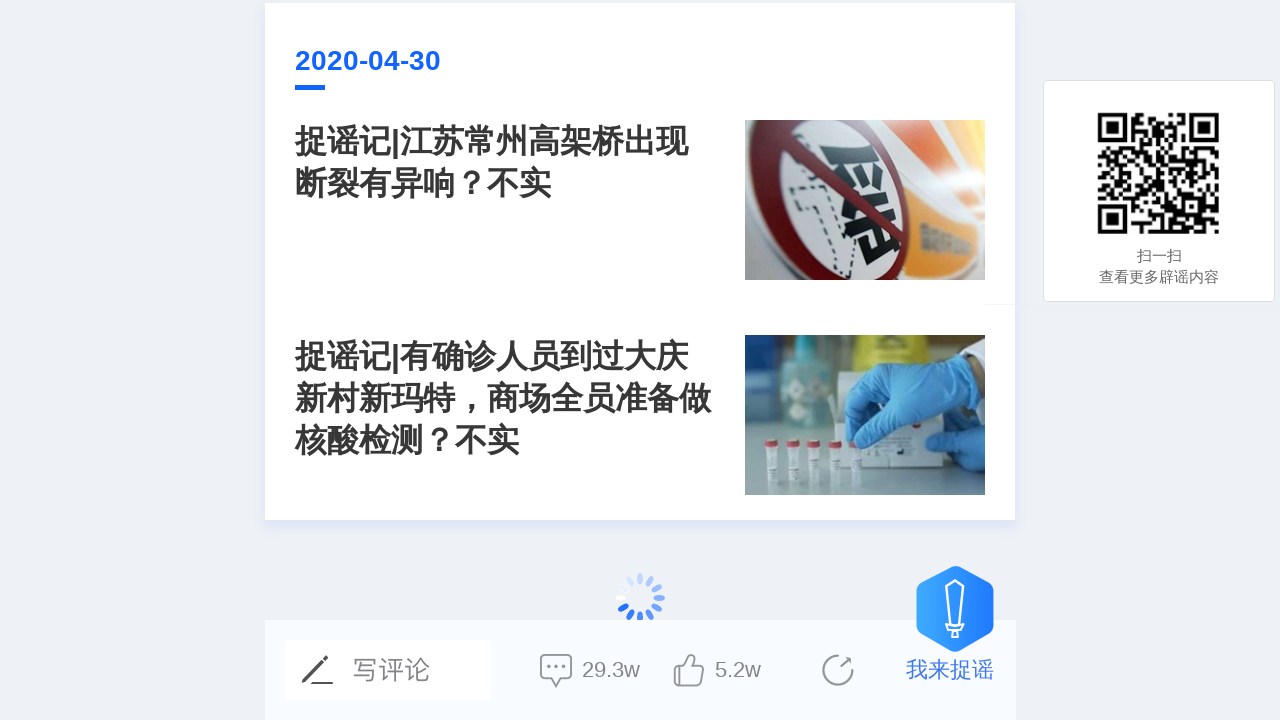

Scrolled to bottom of page (iteration 4/10)
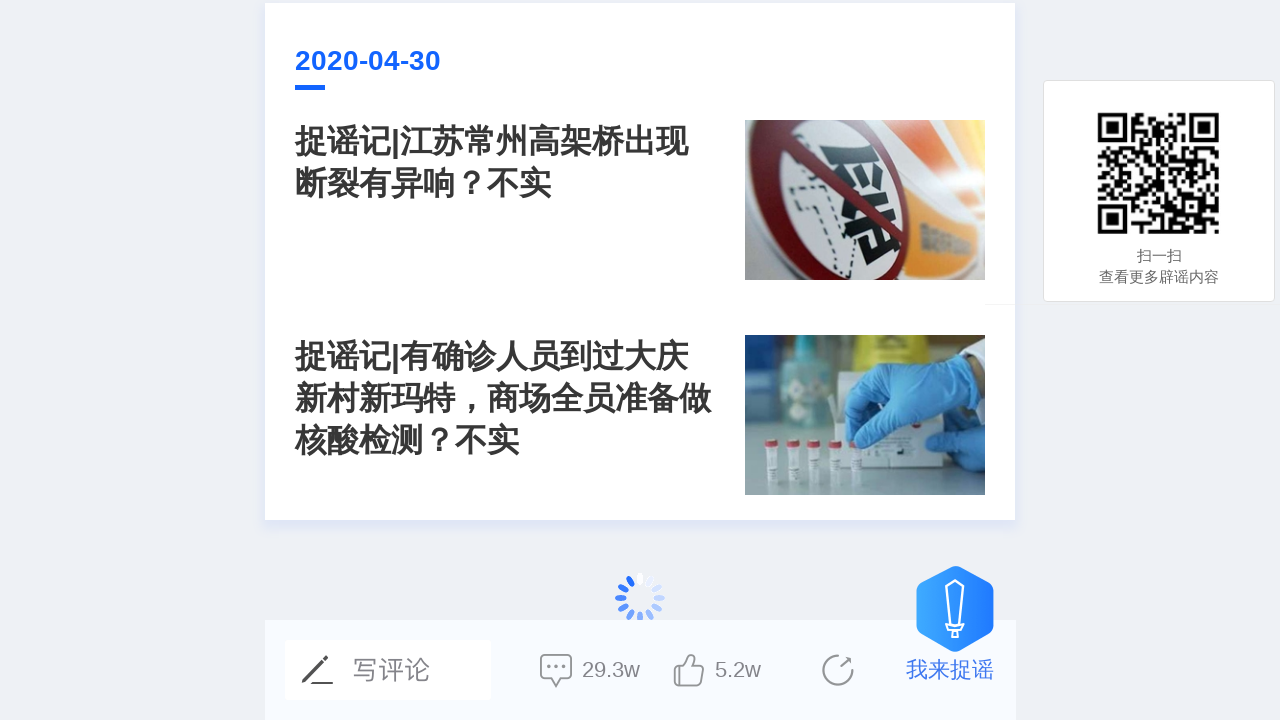

Waited 2 seconds for AJAX content to load (iteration 4/10)
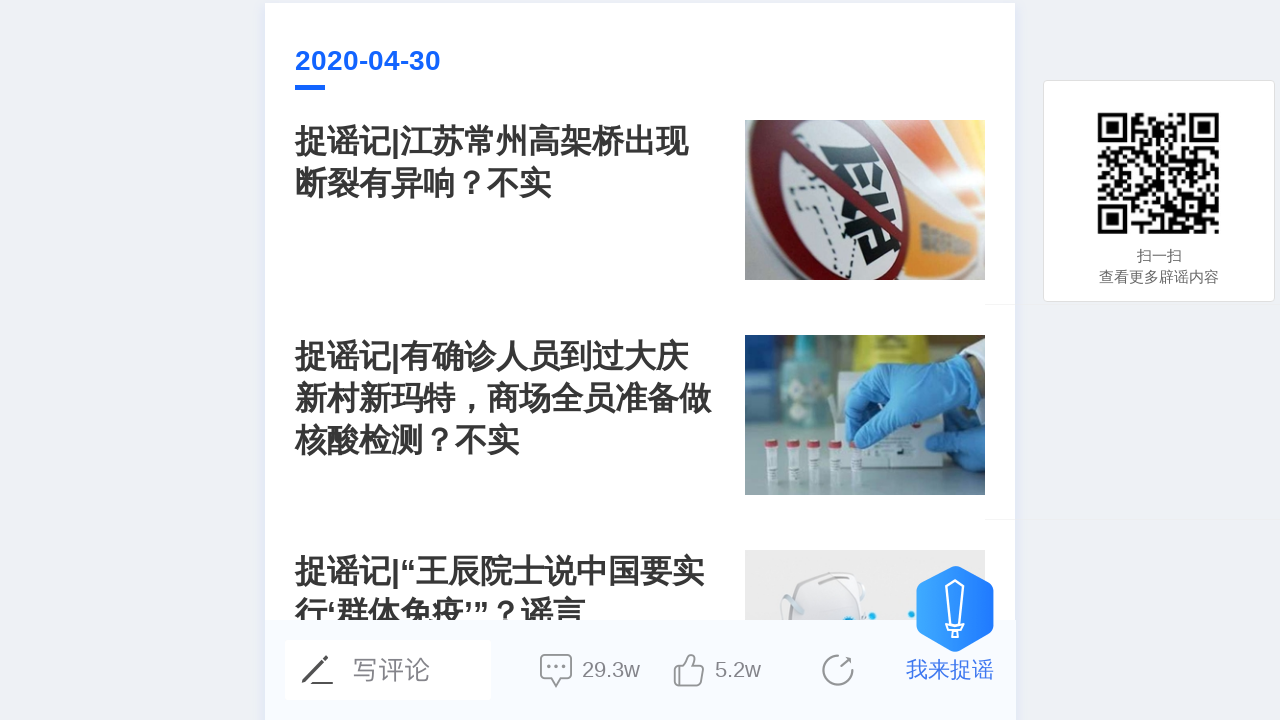

Scrolled to bottom of page (iteration 5/10)
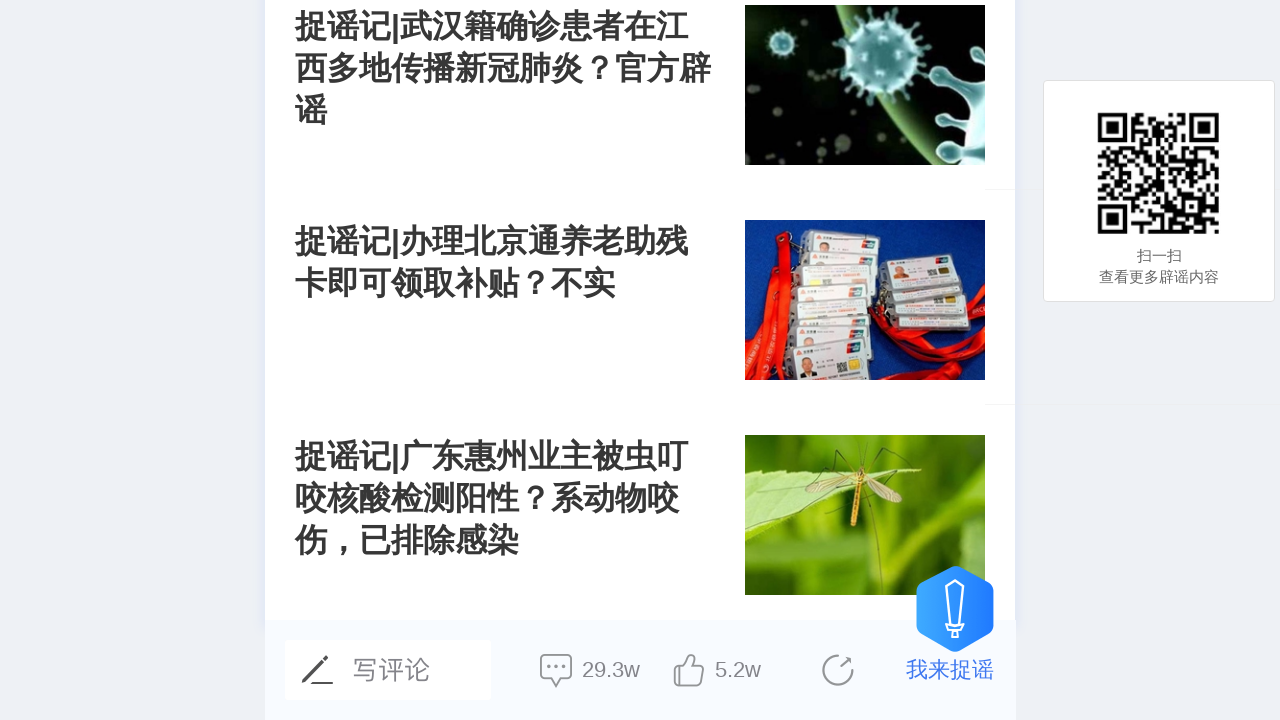

Waited 2 seconds for AJAX content to load (iteration 5/10)
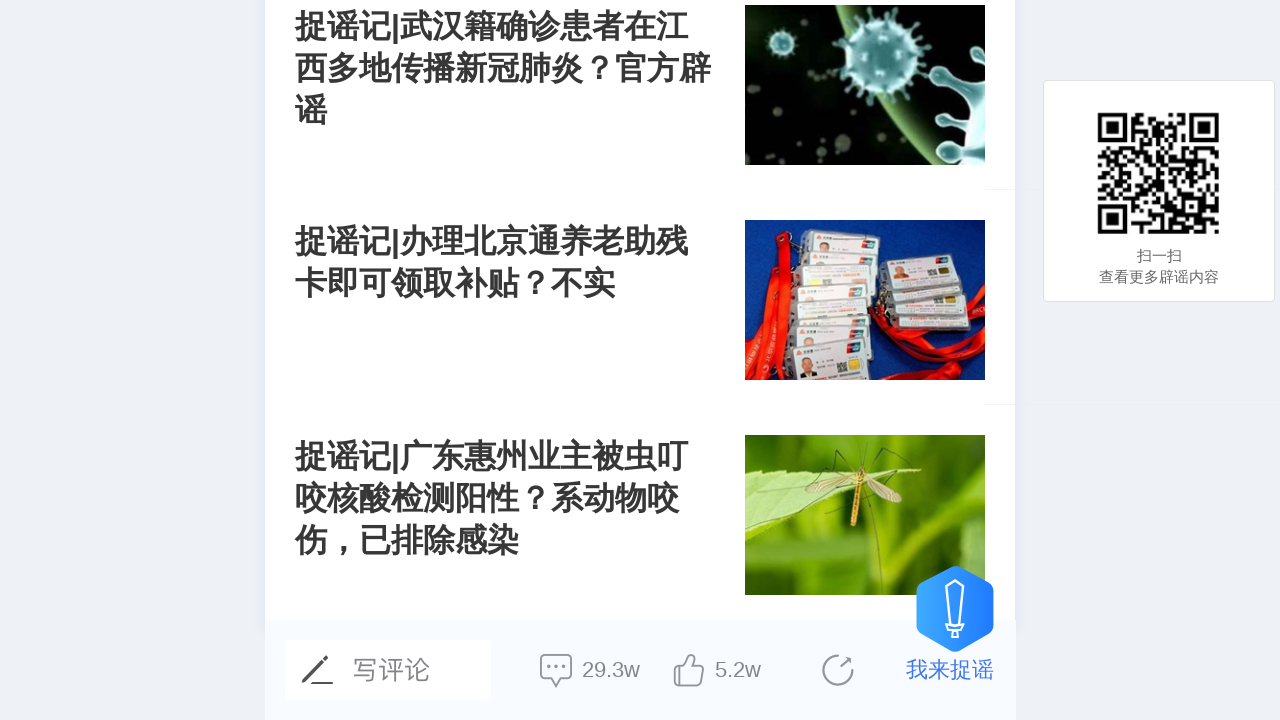

Scrolled to bottom of page (iteration 6/10)
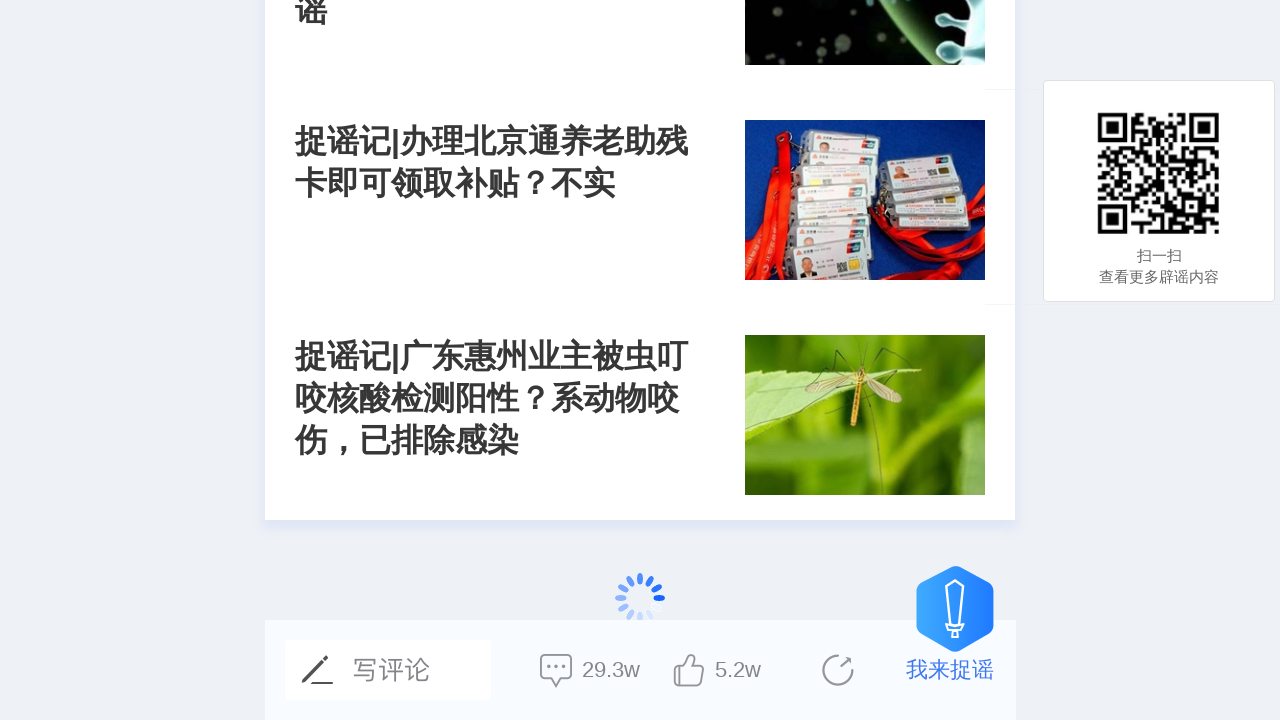

Waited 2 seconds for AJAX content to load (iteration 6/10)
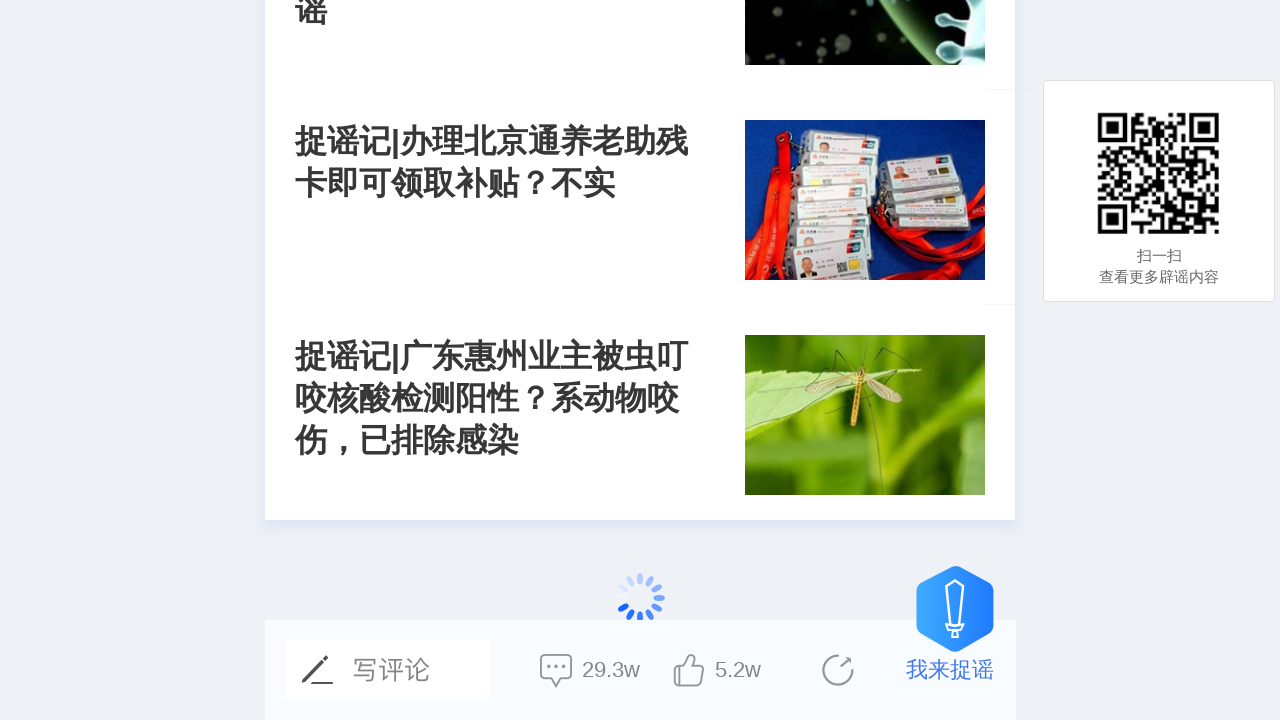

Scrolled to bottom of page (iteration 7/10)
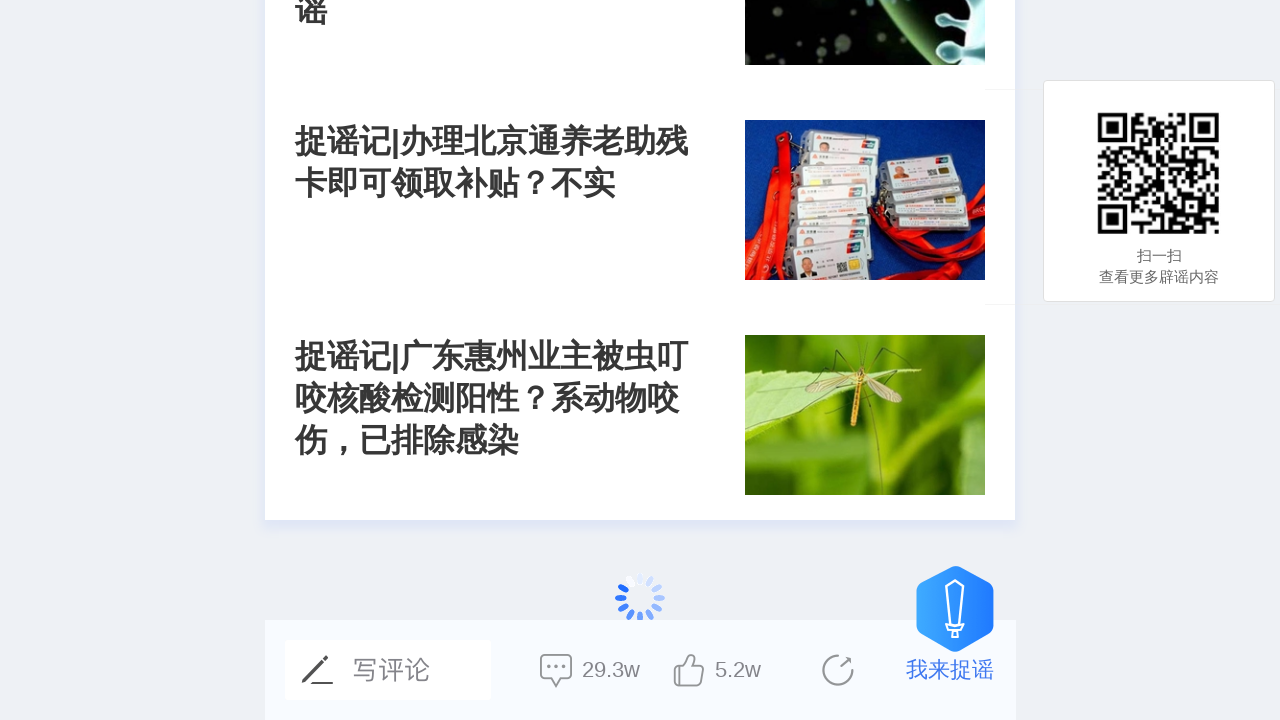

Waited 2 seconds for AJAX content to load (iteration 7/10)
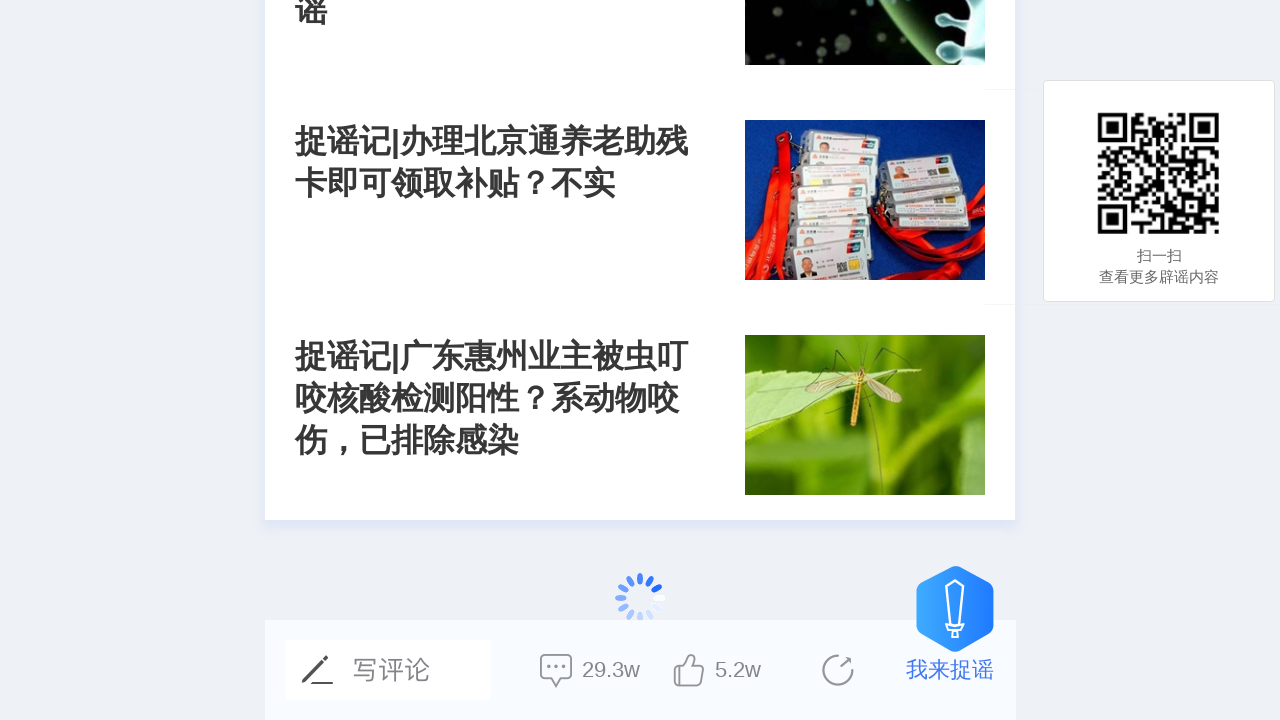

Scrolled to bottom of page (iteration 8/10)
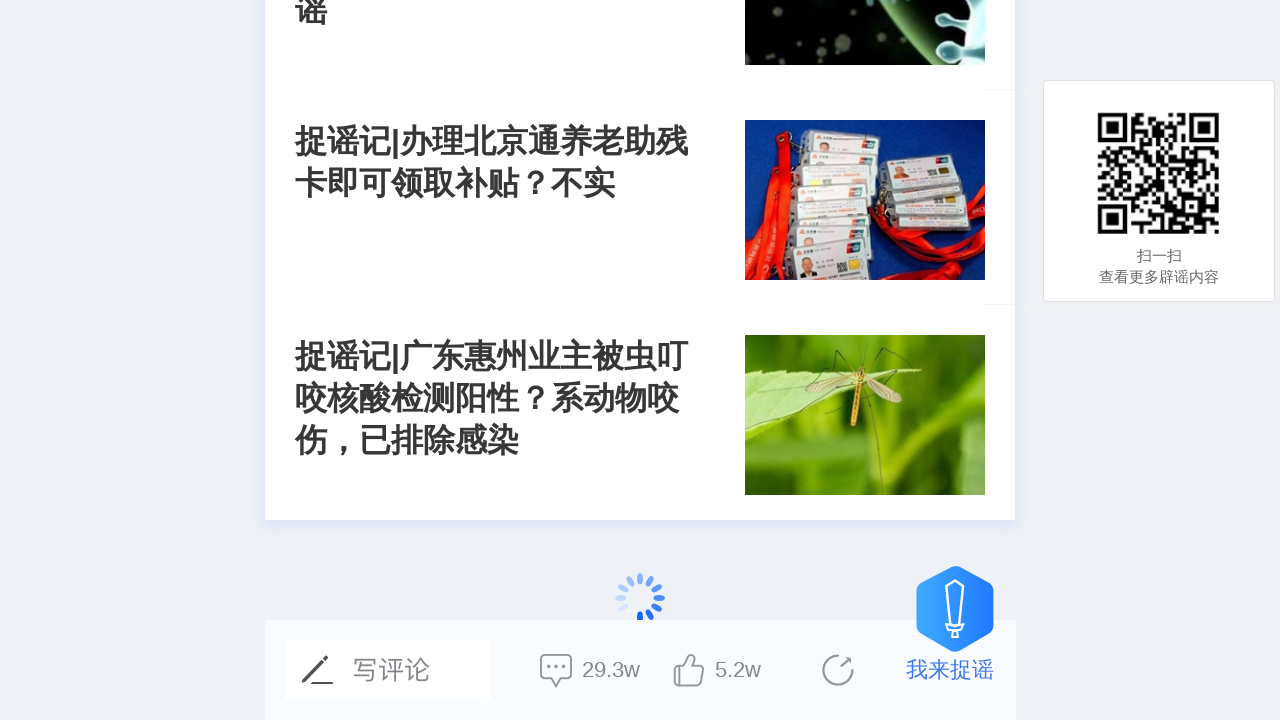

Waited 2 seconds for AJAX content to load (iteration 8/10)
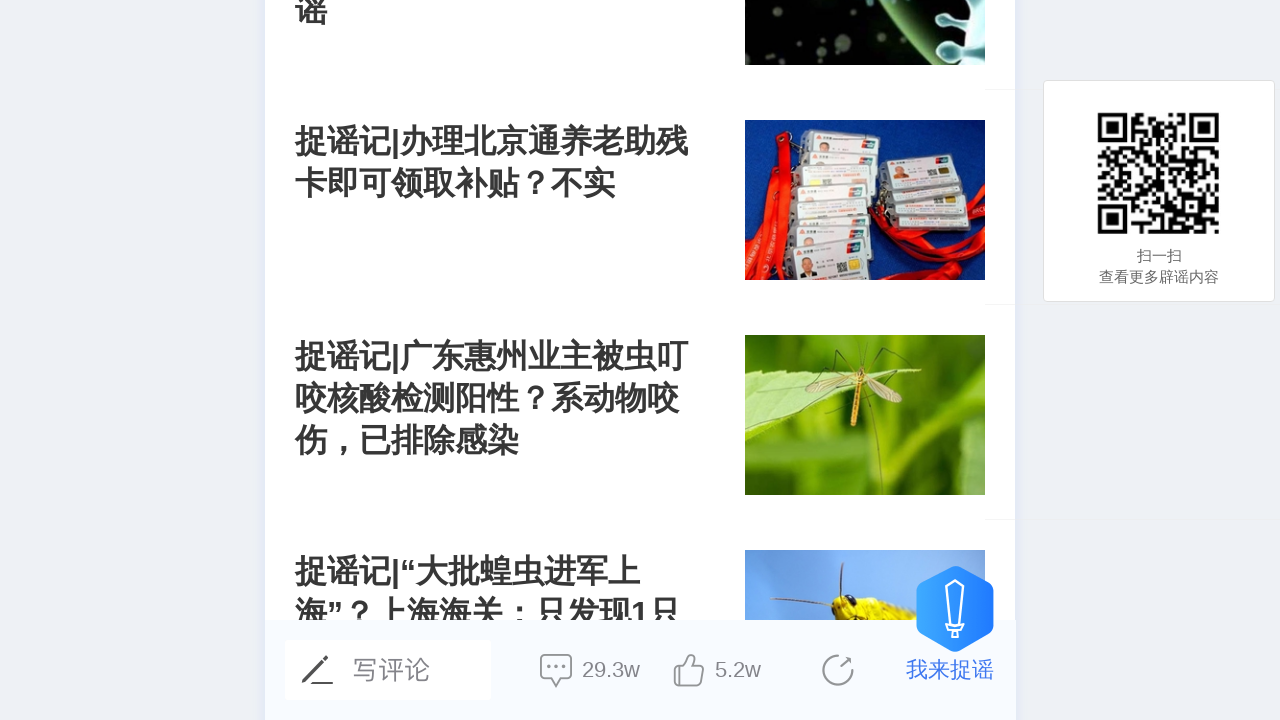

Scrolled to bottom of page (iteration 9/10)
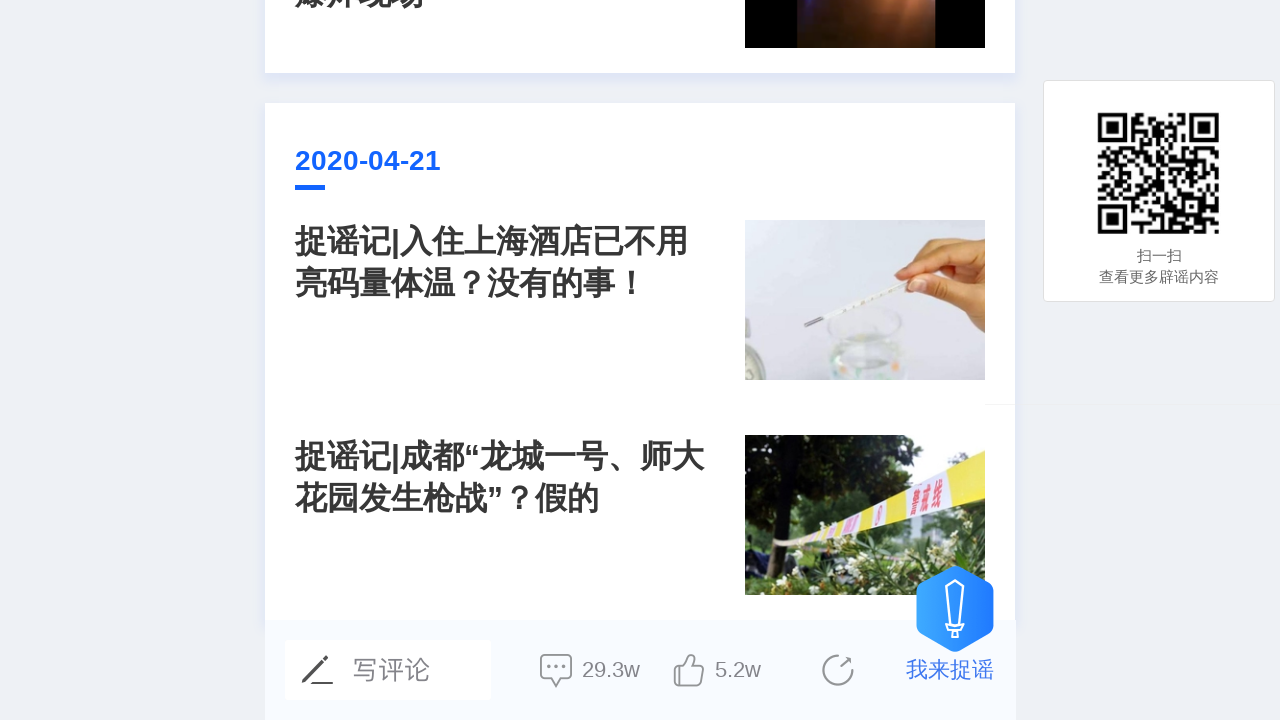

Waited 2 seconds for AJAX content to load (iteration 9/10)
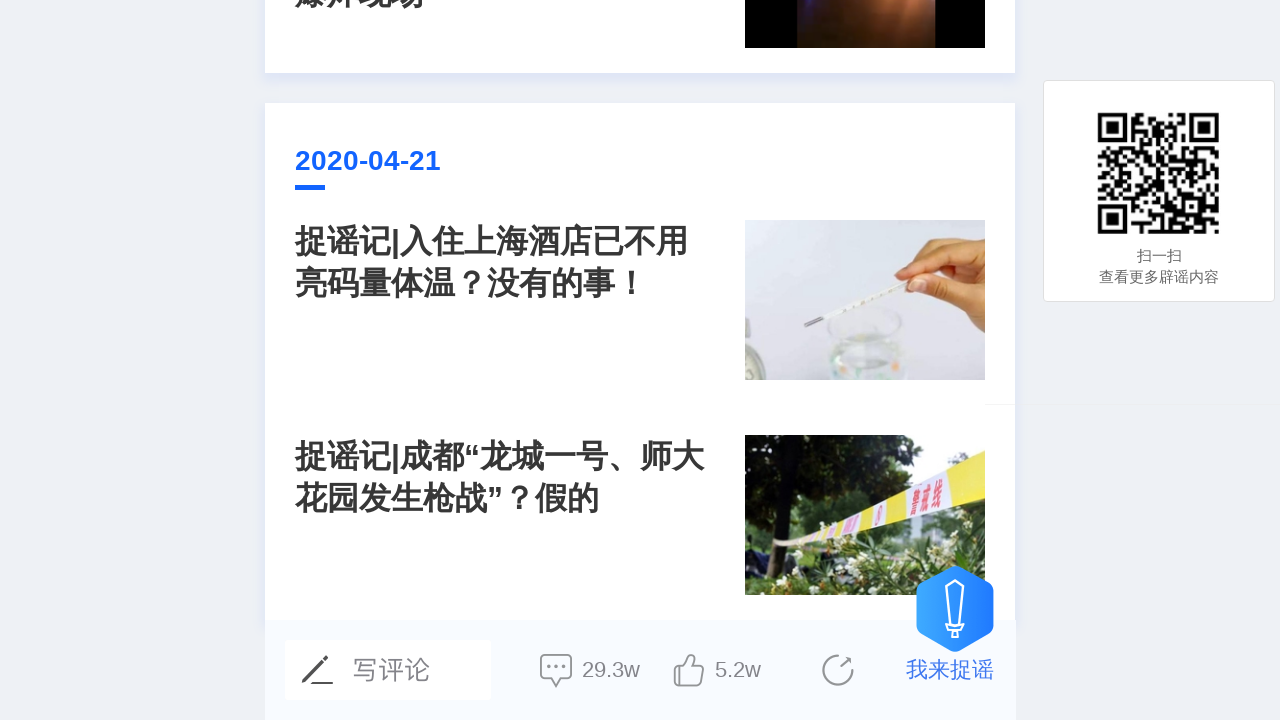

Scrolled to bottom of page (iteration 10/10)
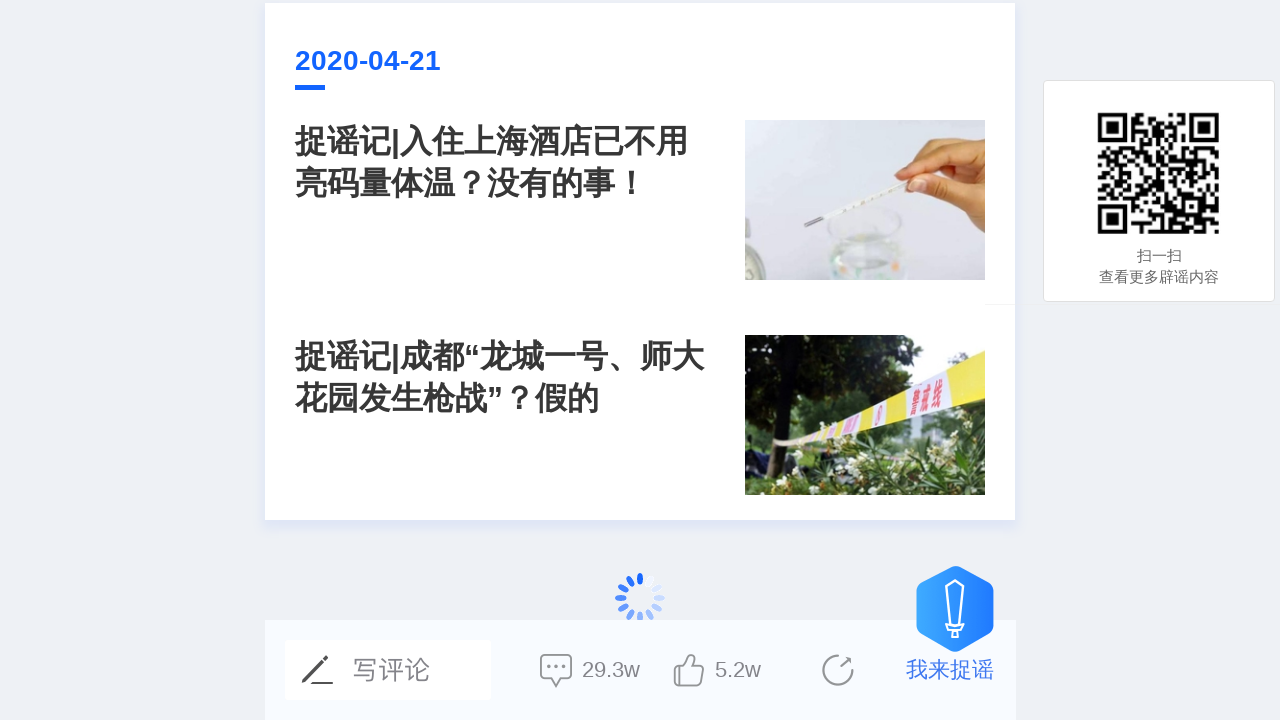

Waited 2 seconds for AJAX content to load (iteration 10/10)
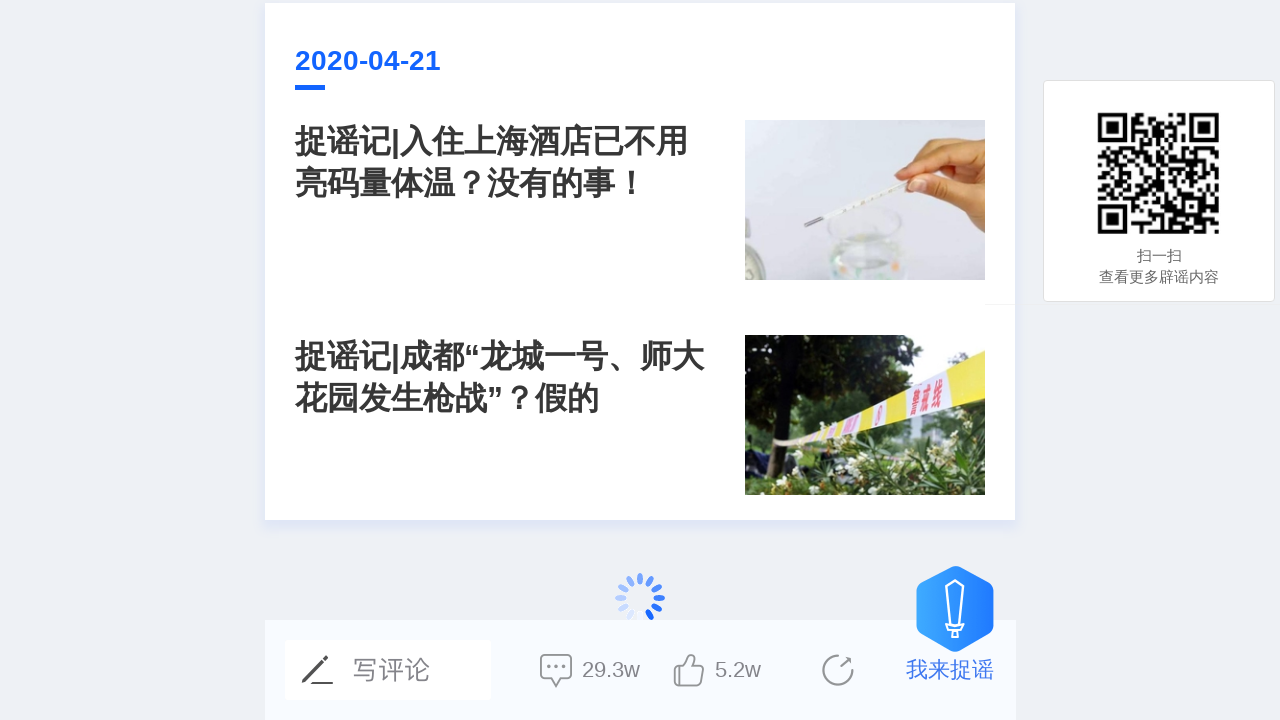

Verified article elements (div.zy_day) are present
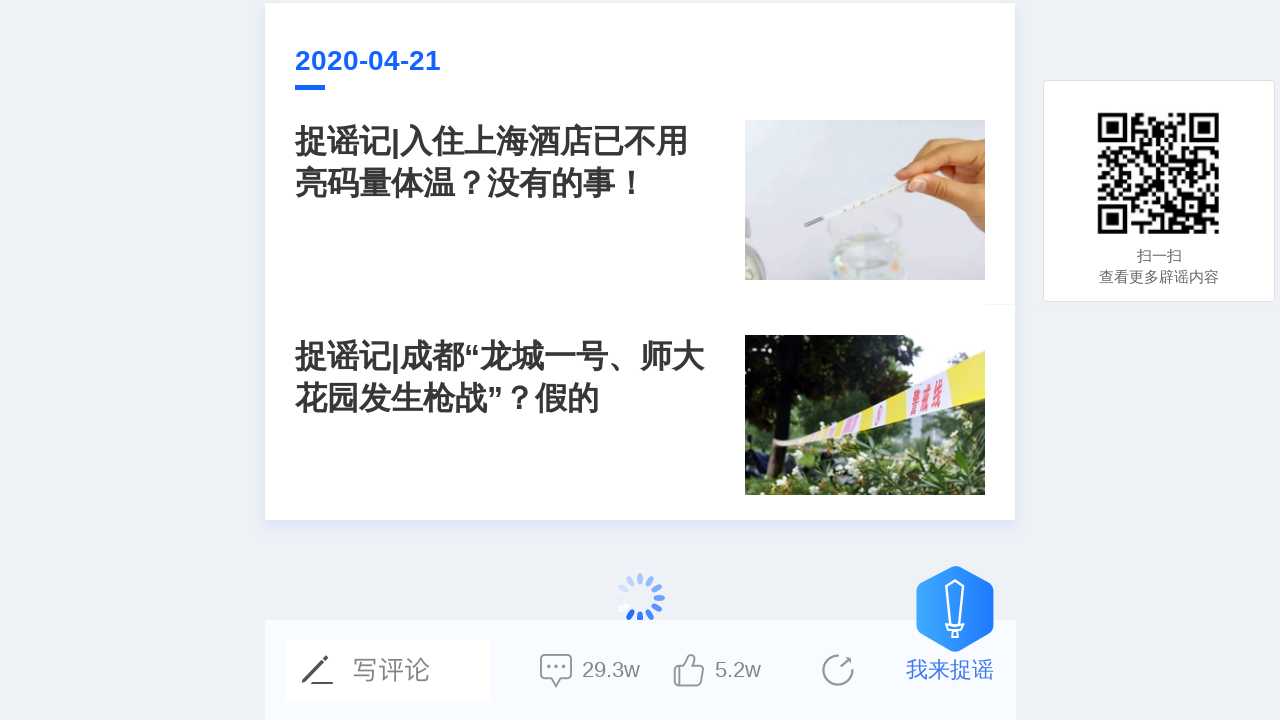

Verified date elements (div.day_date) are present
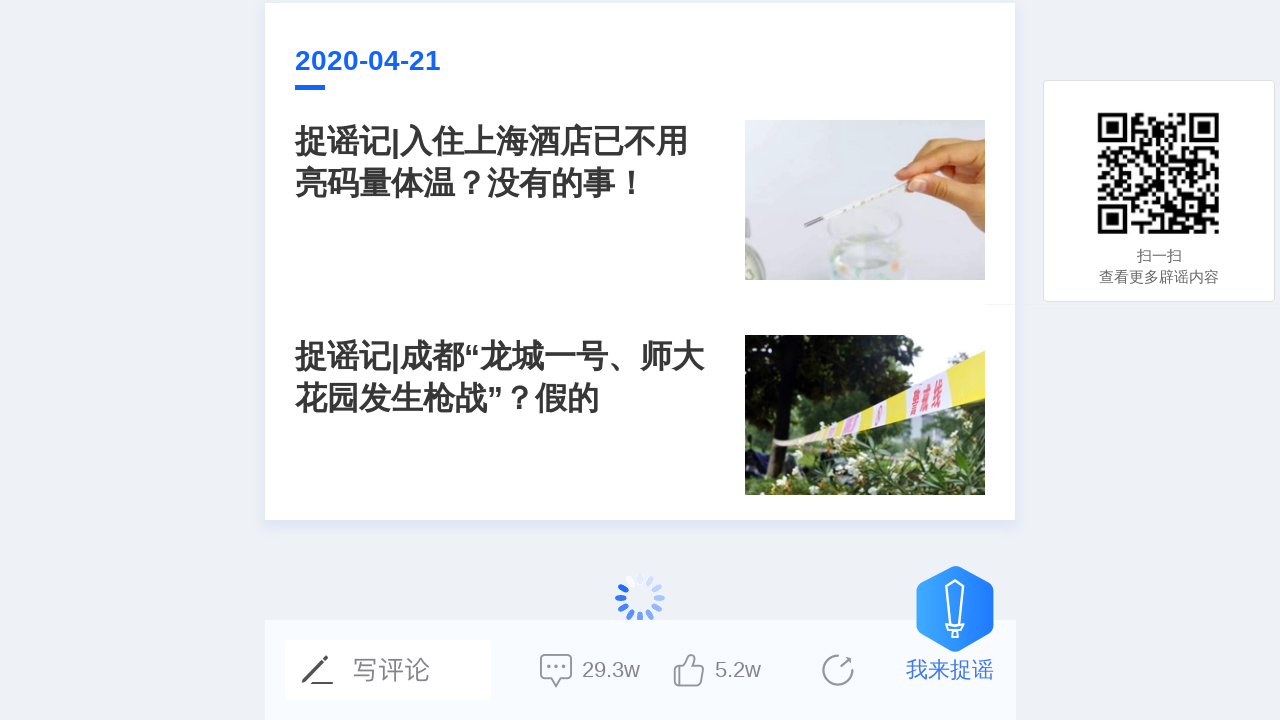

Verified title elements (div.left_title) are present
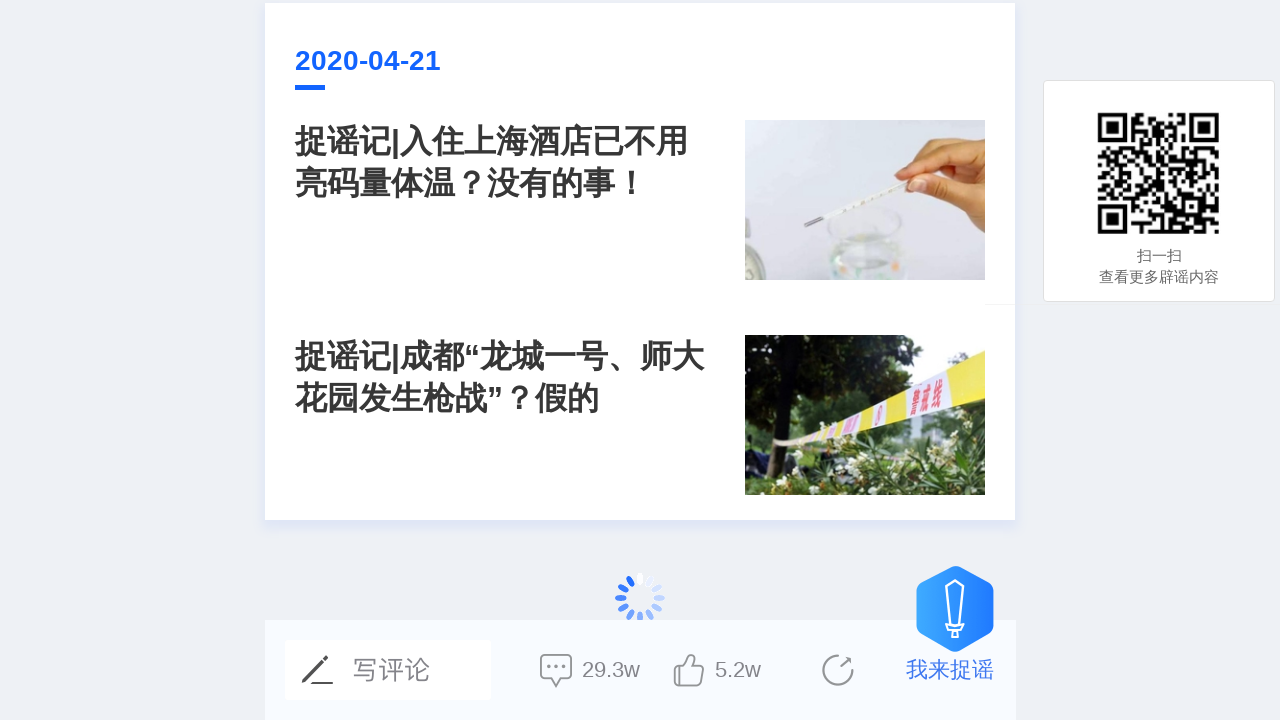

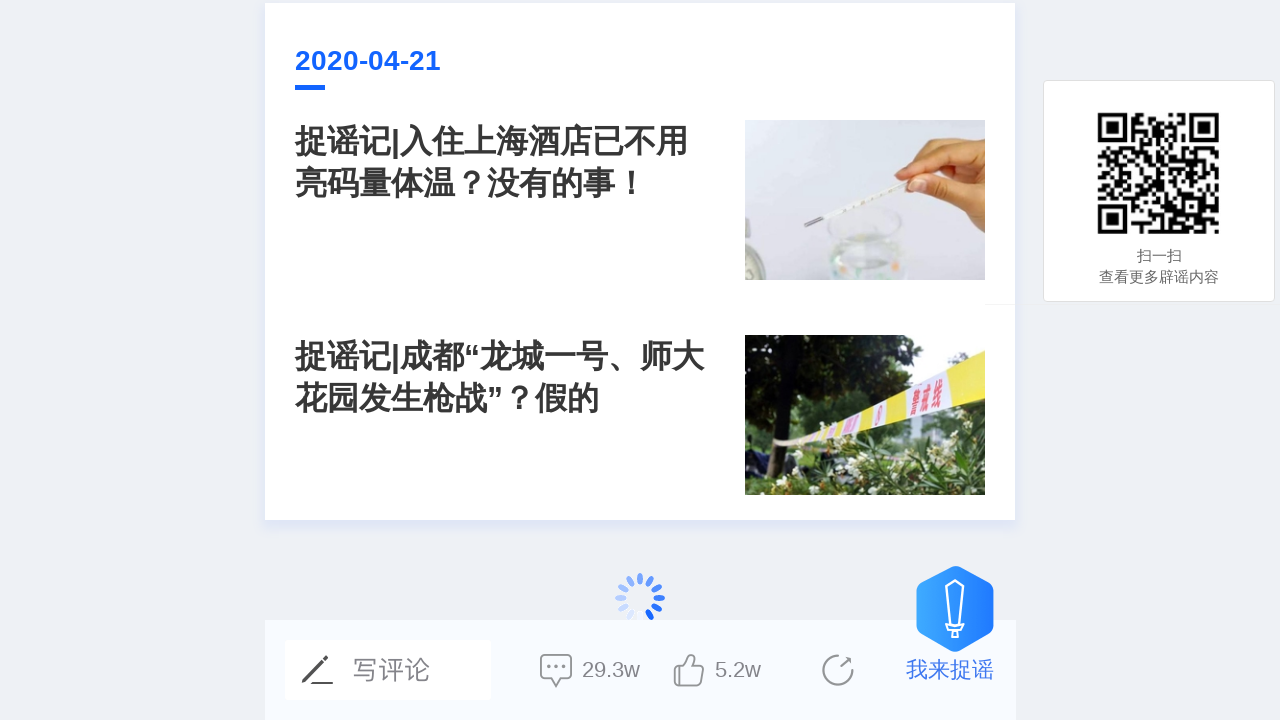